Tests that Clear completed button is hidden when no items are completed

Starting URL: https://demo.playwright.dev/todomvc

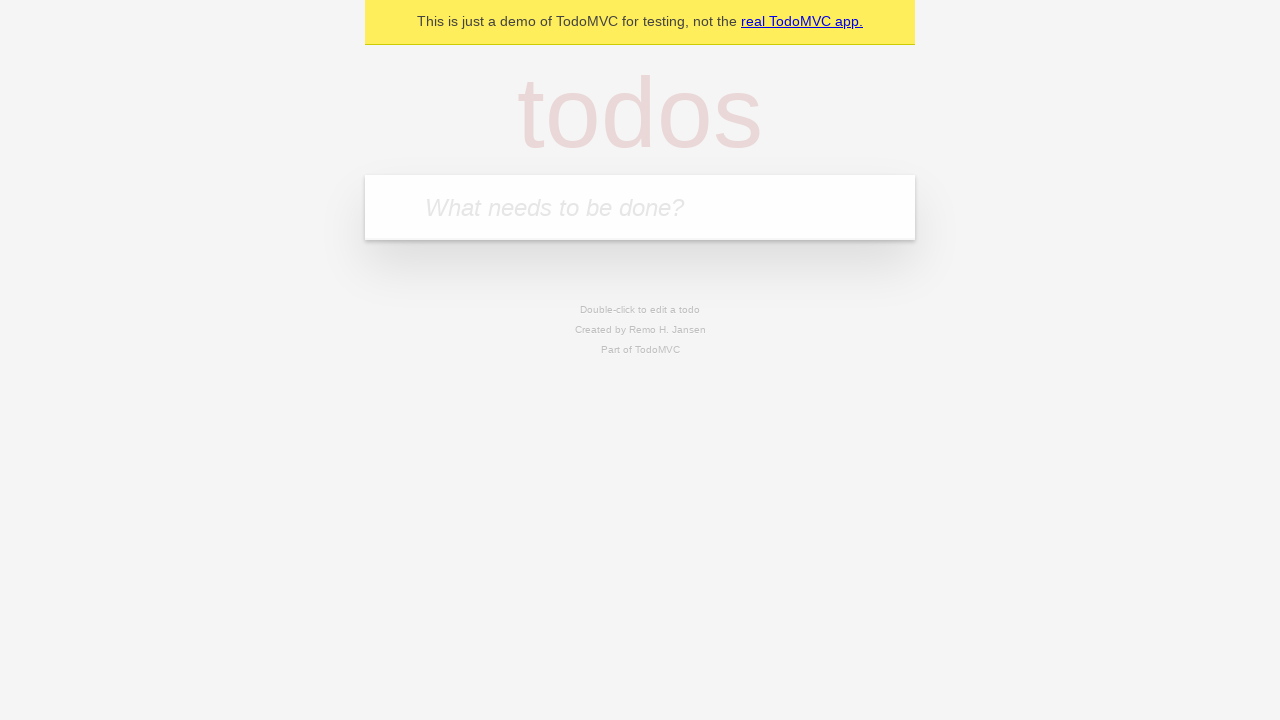

Navigated to TodoMVC demo application
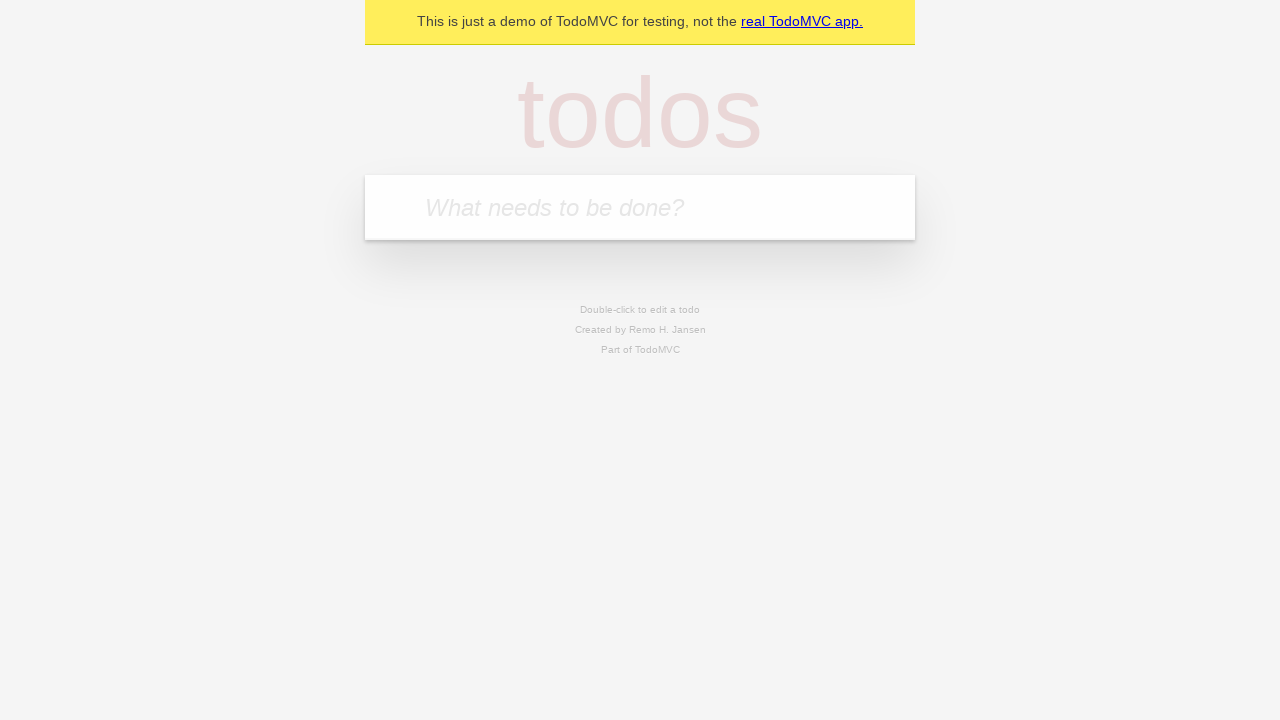

Filled todo input with 'buy some cheese' on internal:attr=[placeholder="What needs to be done?"i]
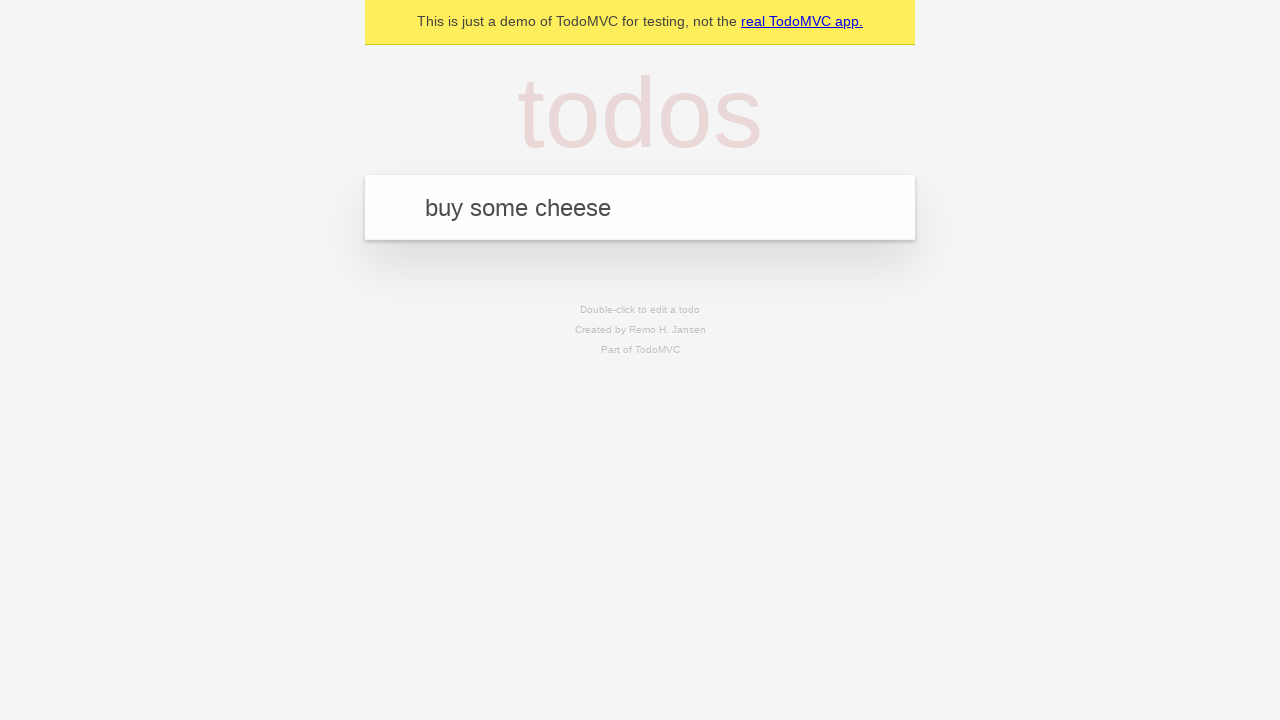

Pressed Enter to add first todo on internal:attr=[placeholder="What needs to be done?"i]
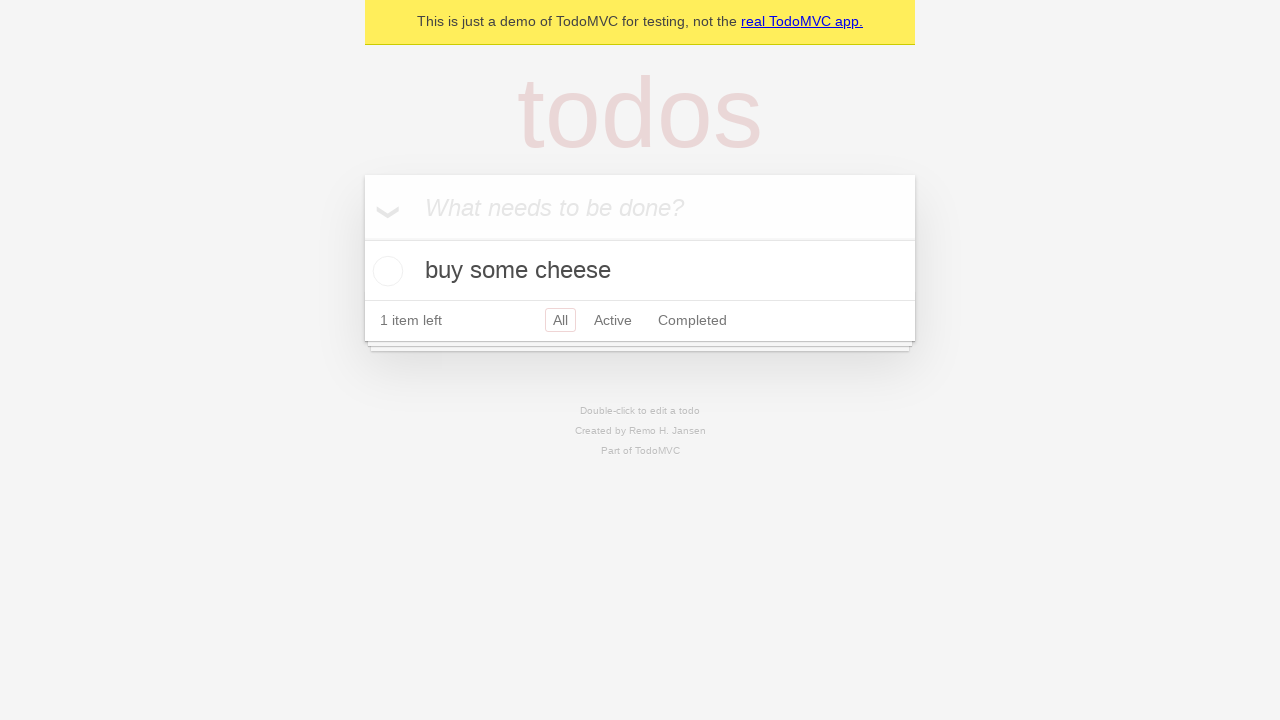

Filled todo input with 'feed the cat' on internal:attr=[placeholder="What needs to be done?"i]
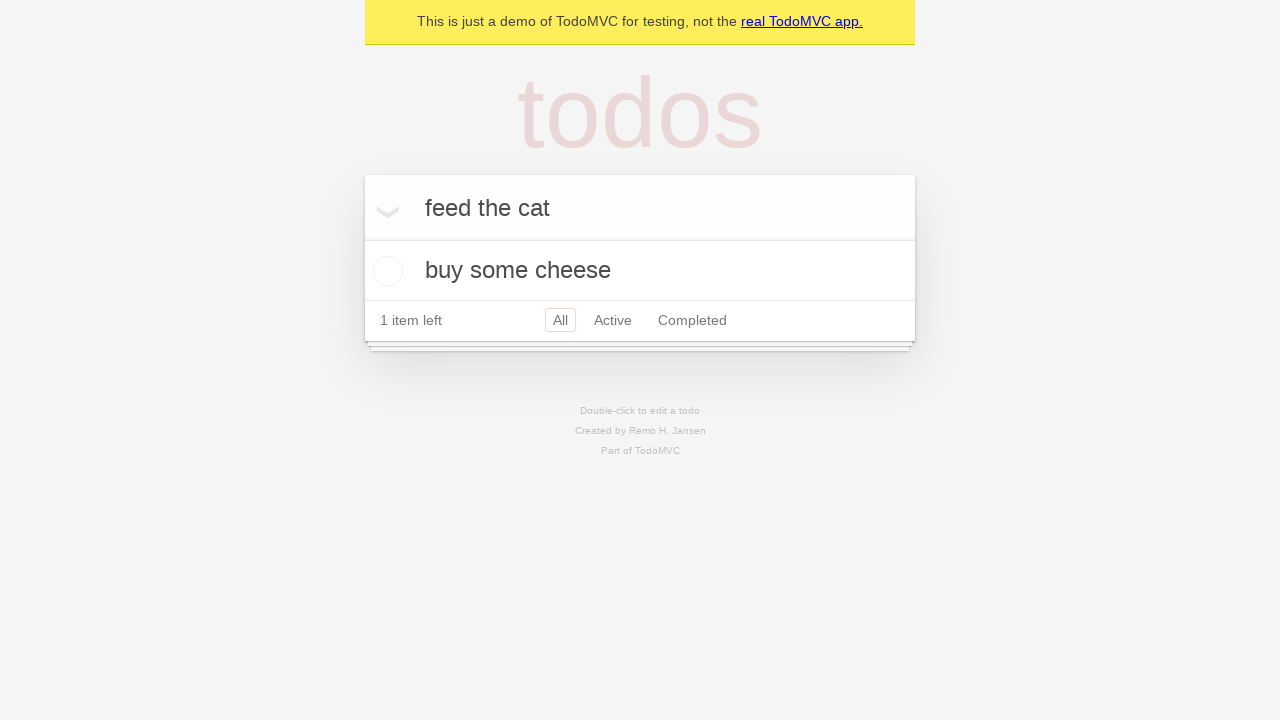

Pressed Enter to add second todo on internal:attr=[placeholder="What needs to be done?"i]
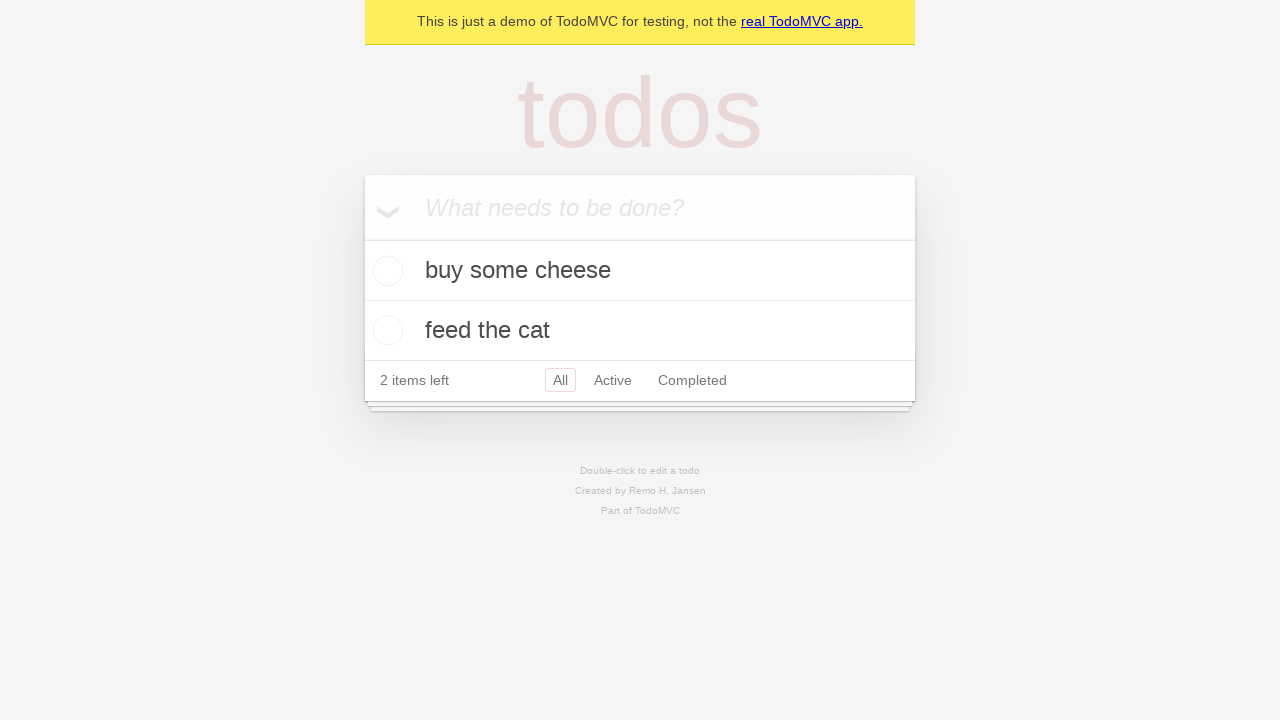

Filled todo input with 'book a doctors appointment' on internal:attr=[placeholder="What needs to be done?"i]
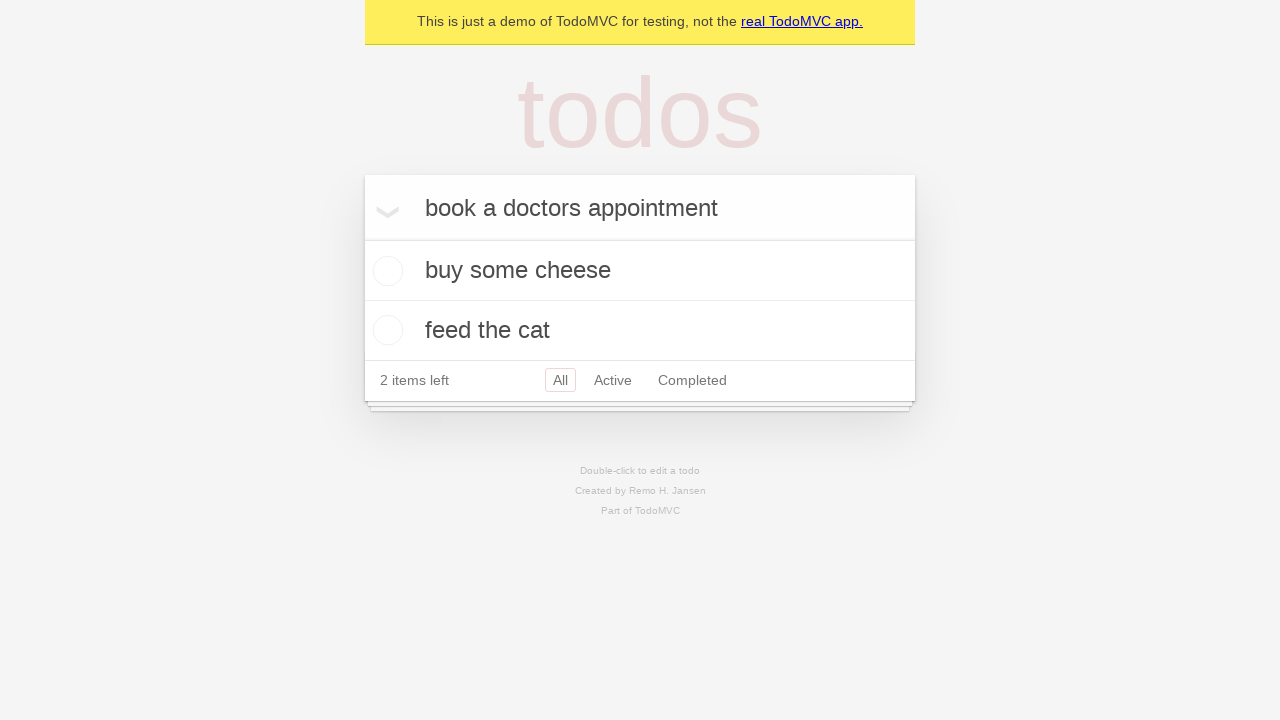

Pressed Enter to add third todo on internal:attr=[placeholder="What needs to be done?"i]
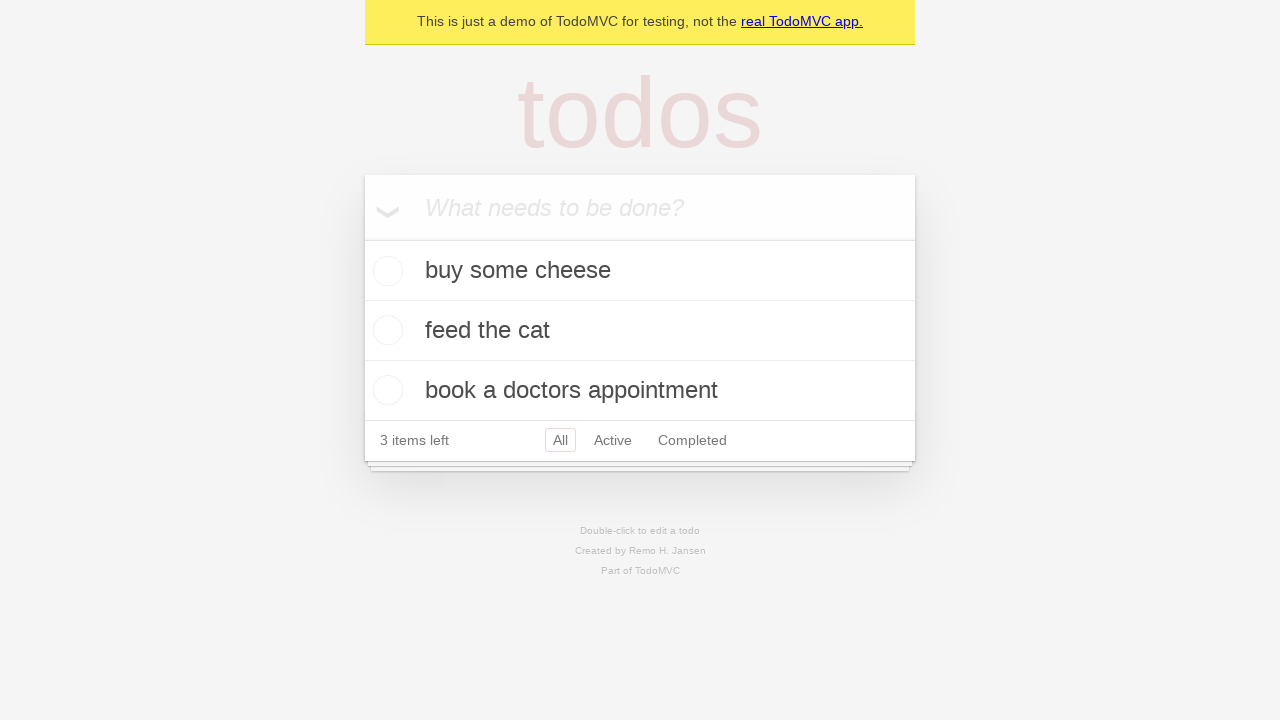

Checked the first todo item as completed at (385, 271) on .todo-list li .toggle >> nth=0
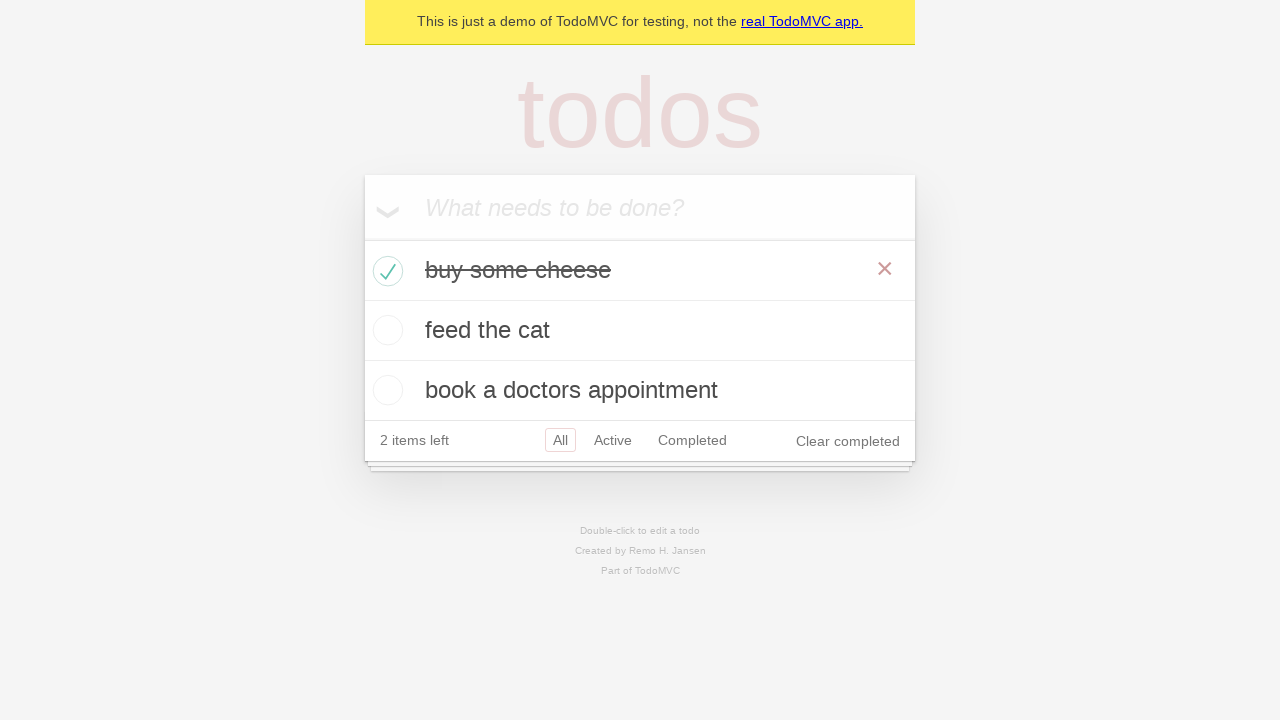

Clicked 'Clear completed' button at (848, 441) on internal:role=button[name="Clear completed"i]
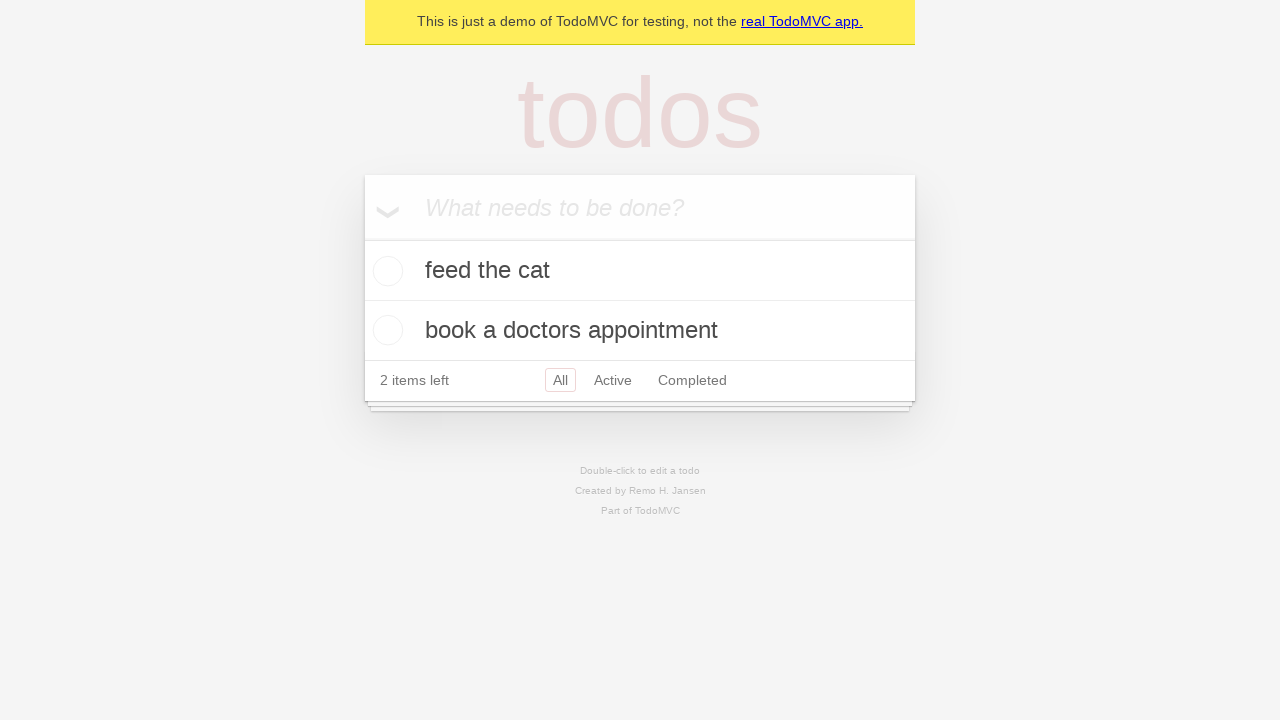

Verified 'Clear completed' button is hidden when no items are completed
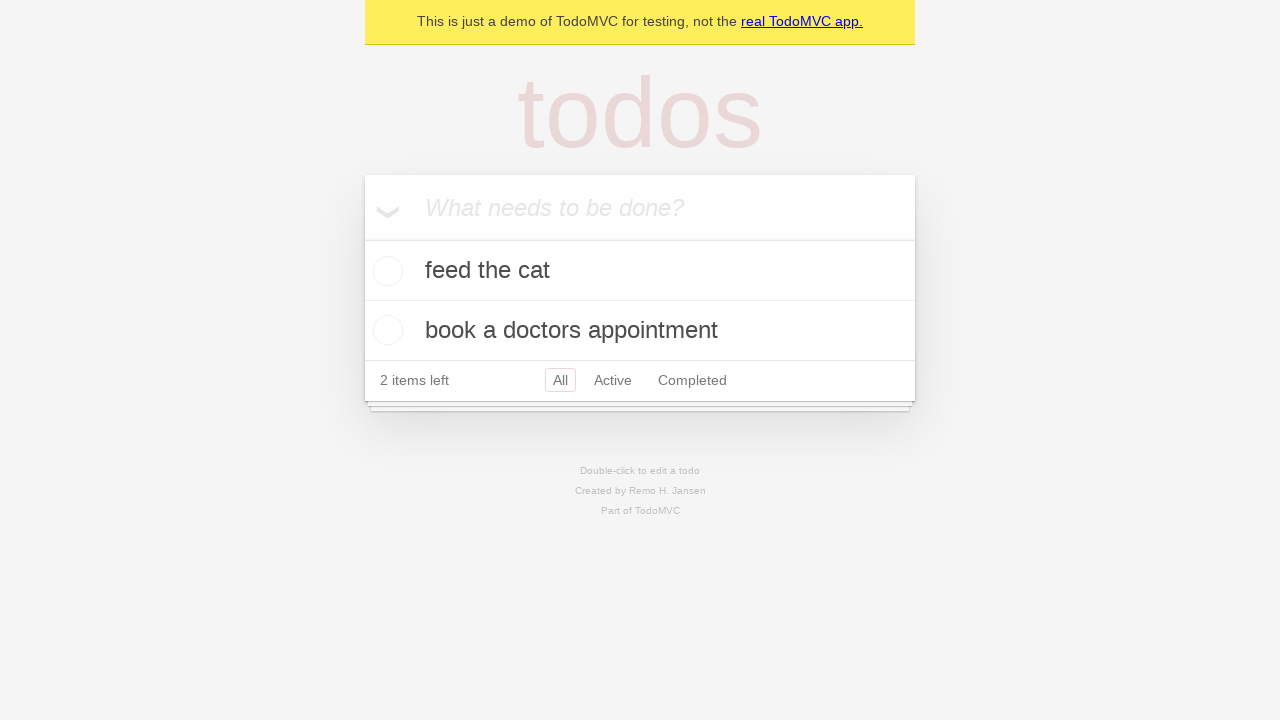

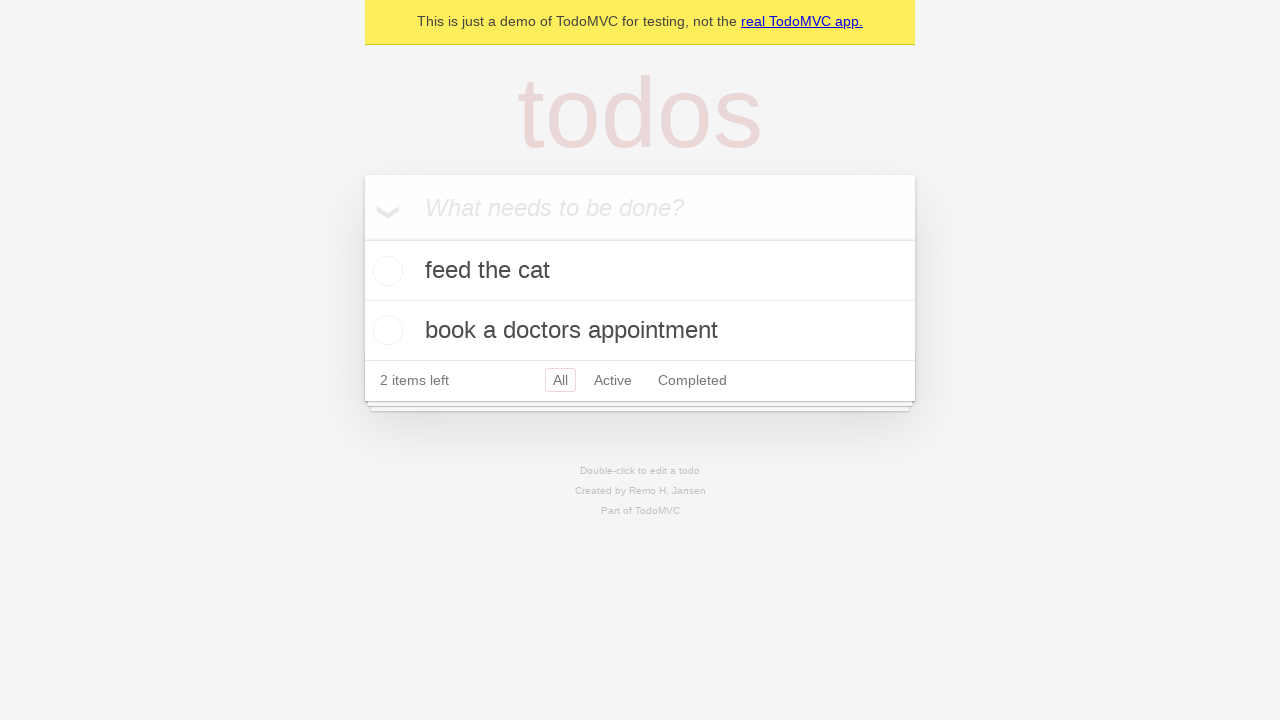